Tests page scrolling functionality by navigating to a DataTables example page and scrolling to the bottom of the page using JavaScript execution.

Starting URL: https://datatables.net/examples/basic_init/multiple_tables.html

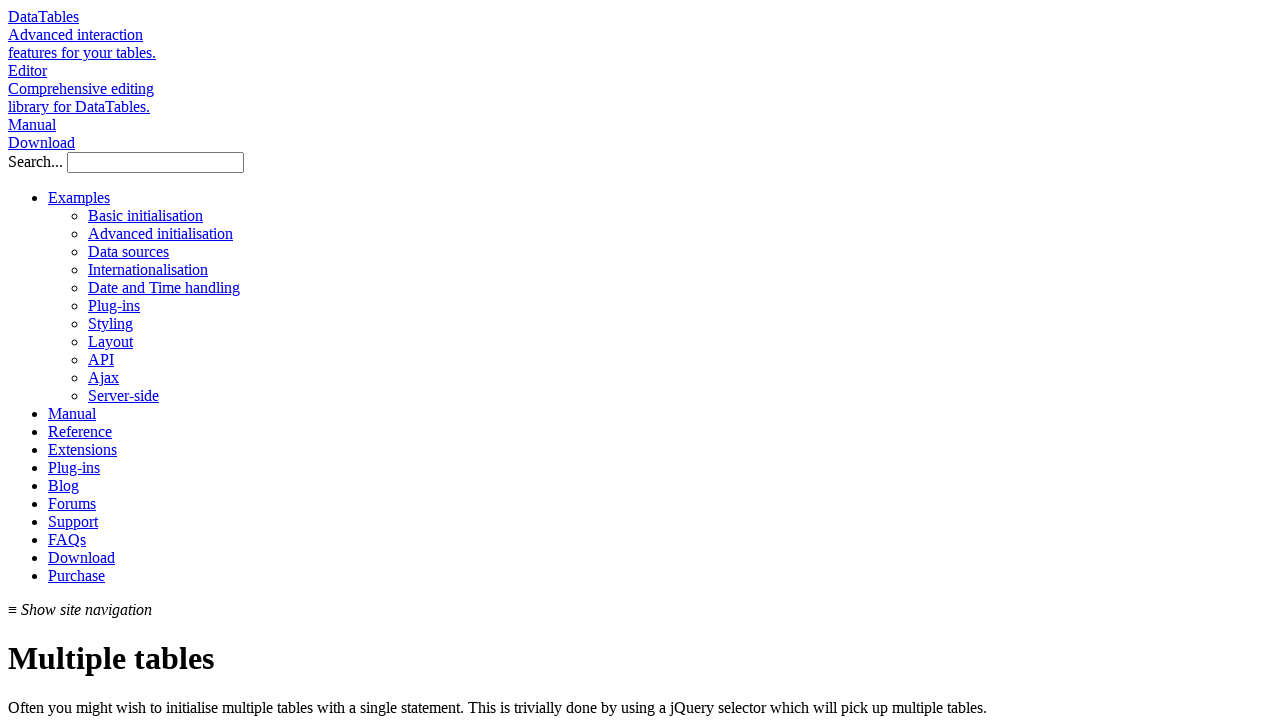

Scrolled to the bottom of the page using JavaScript
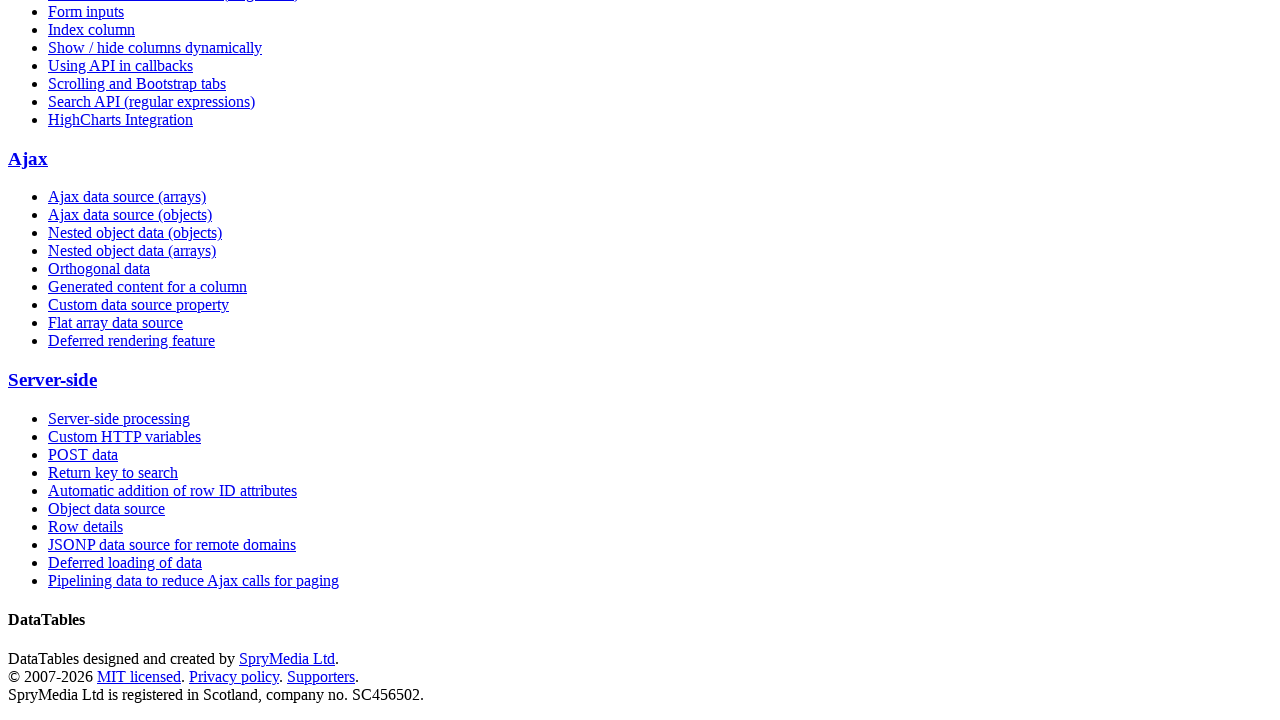

Waited 2 seconds to observe the scroll effect
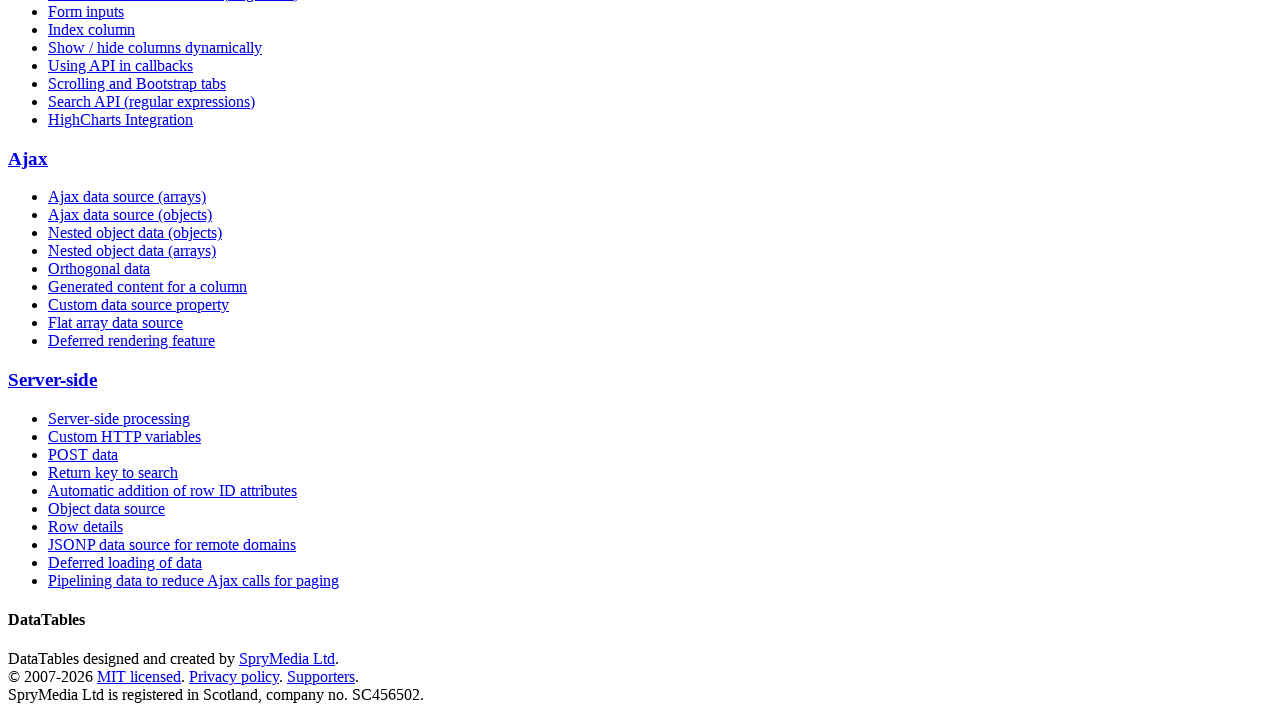

Verified 'Plug-ins' element is visible after scrolling
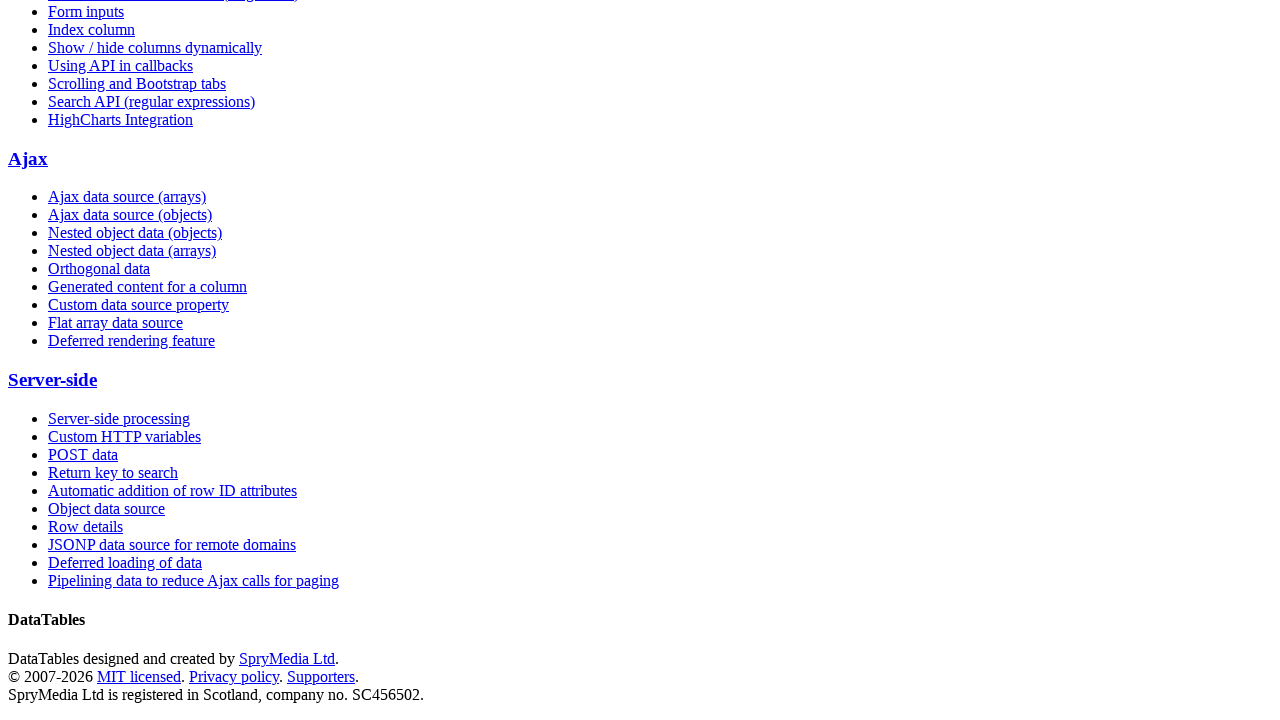

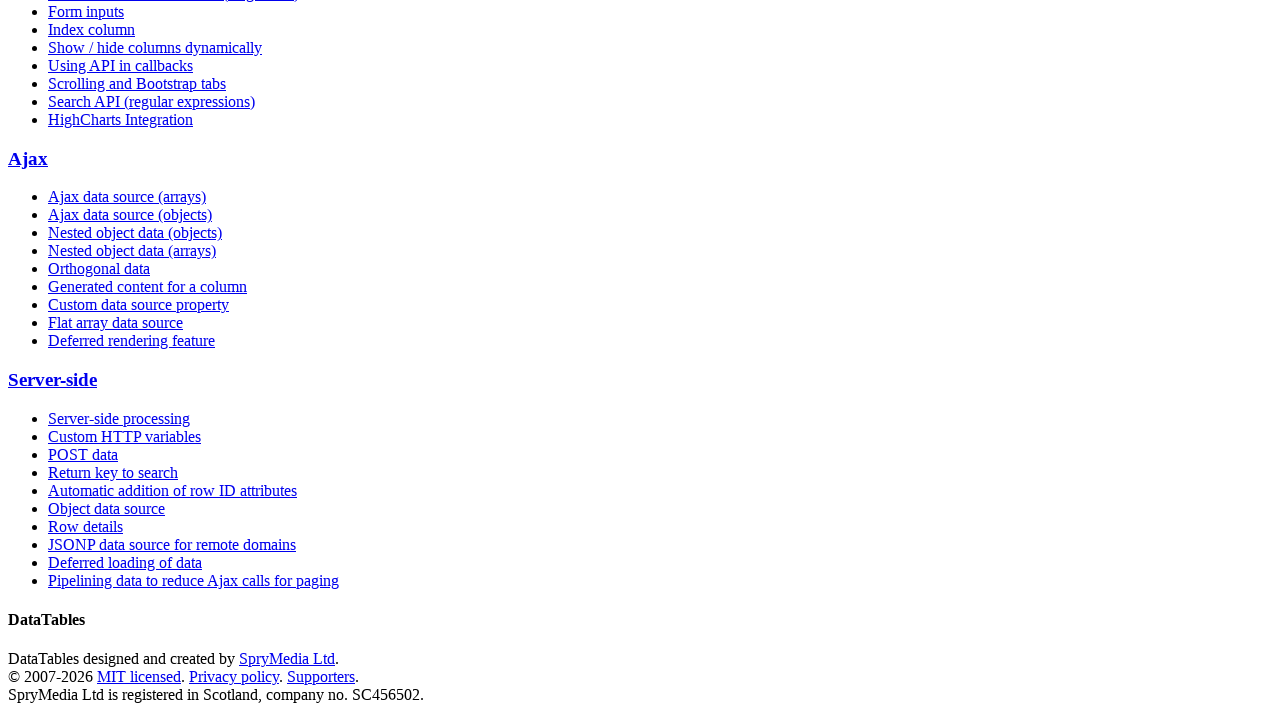